Verifies that the "Log In" button on the NextBaseCRM login page displays the expected text "Log In" by checking its value attribute.

Starting URL: https://login1.nextbasecrm.com/

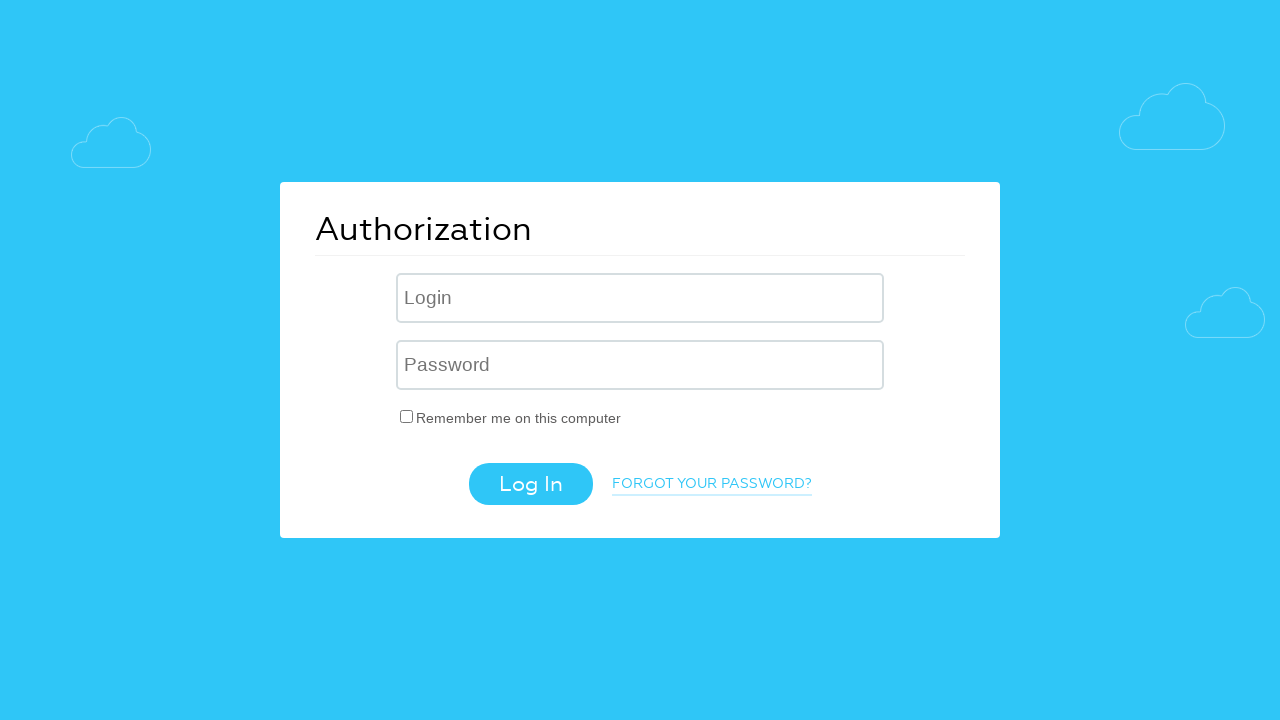

Located Log In button using CSS selector input[value='Log In']
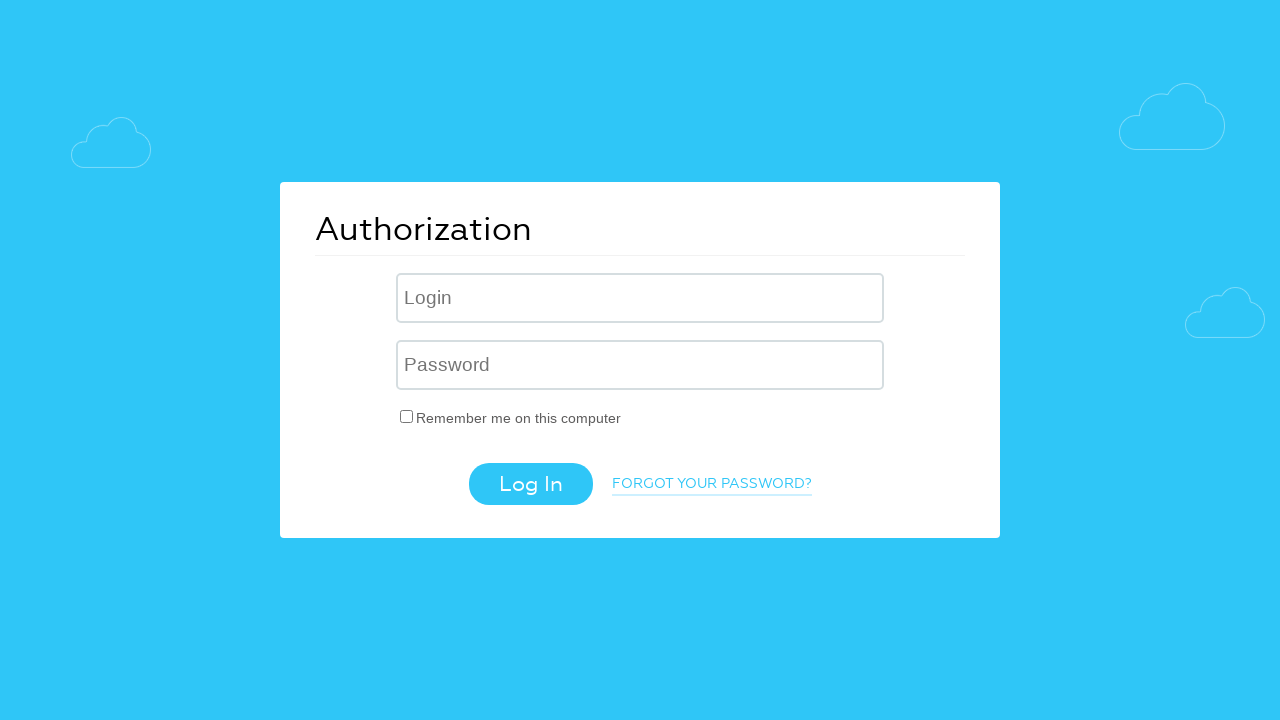

Log In button is now visible
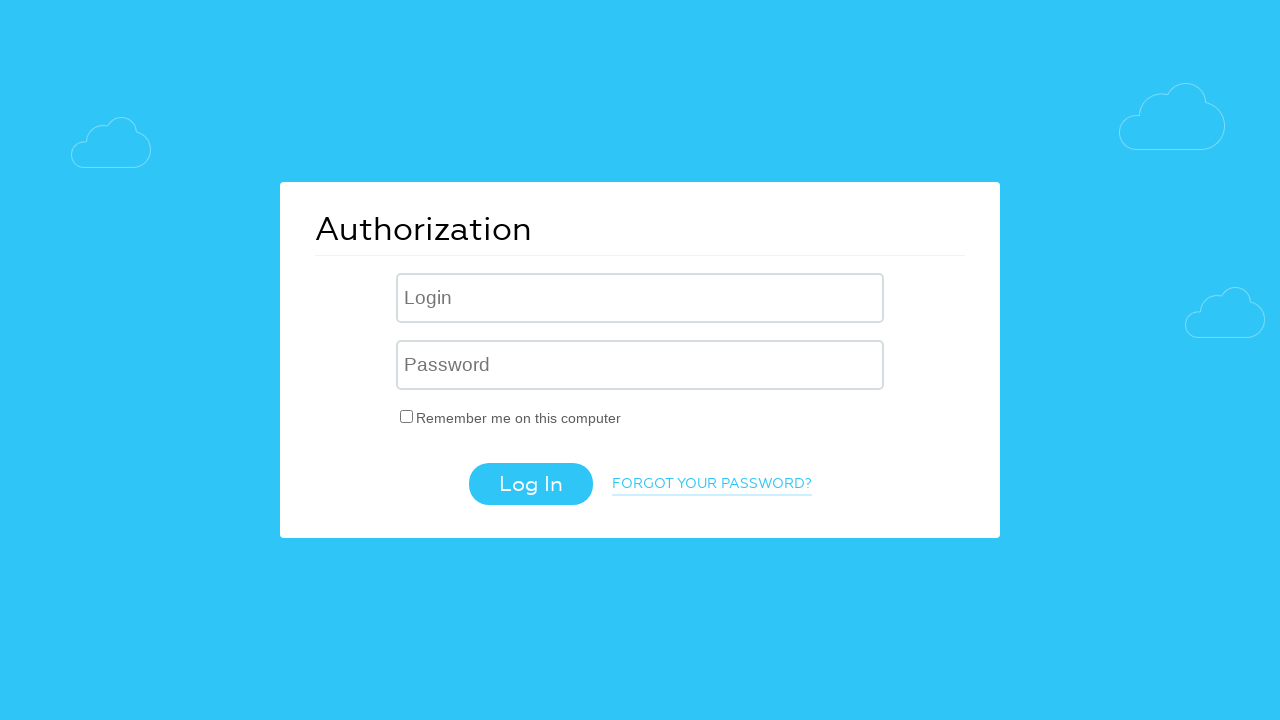

Retrieved value attribute from Log In button
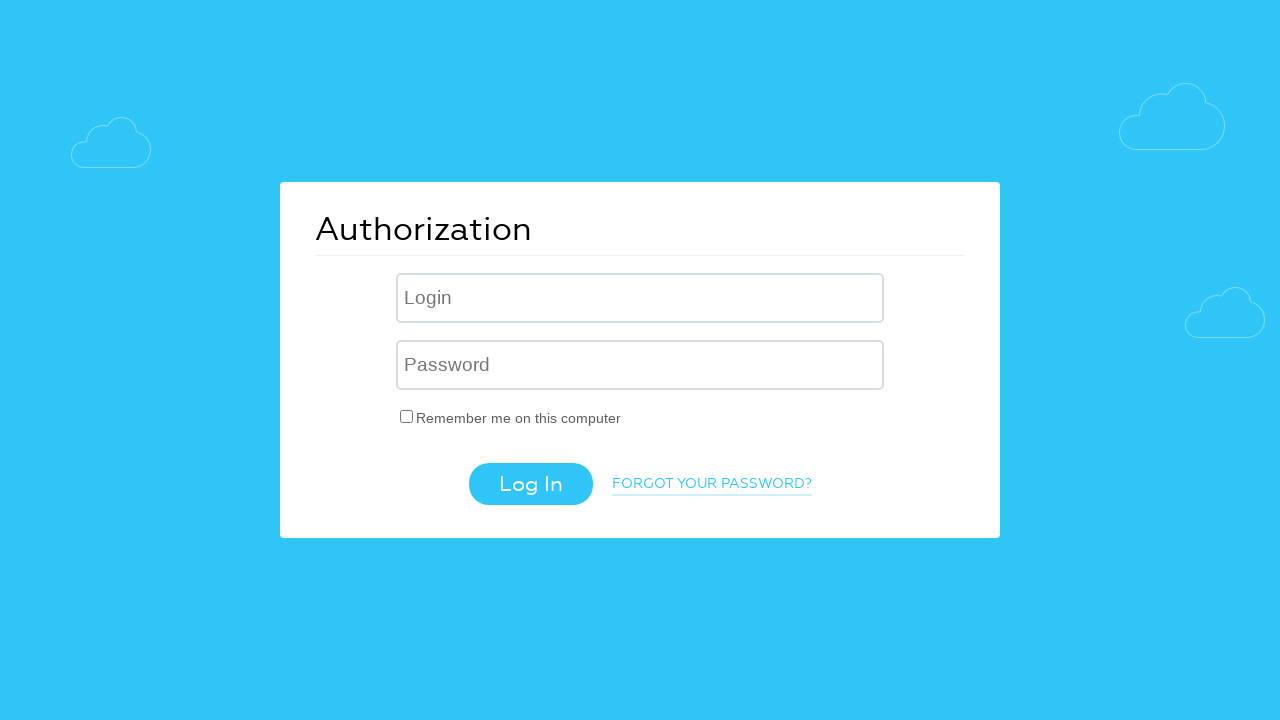

Set expected button text to 'Log In'
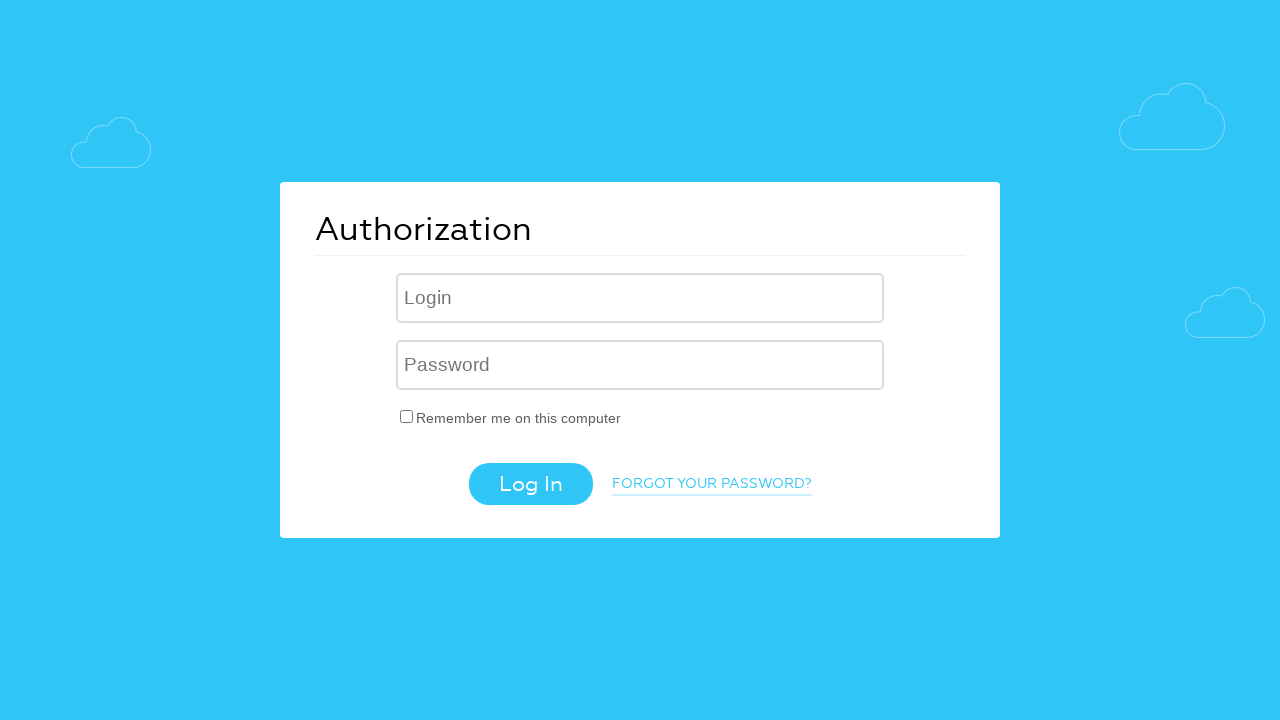

Verified Log In button text matches expected value 'Log In'
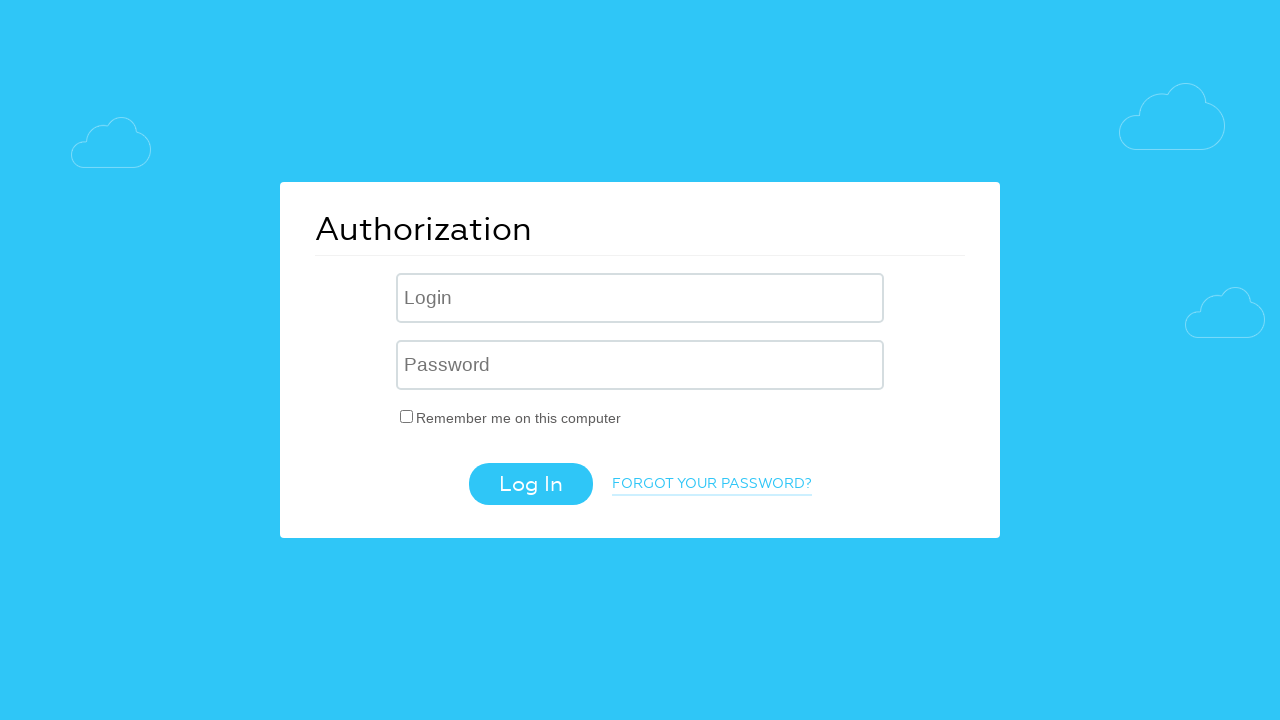

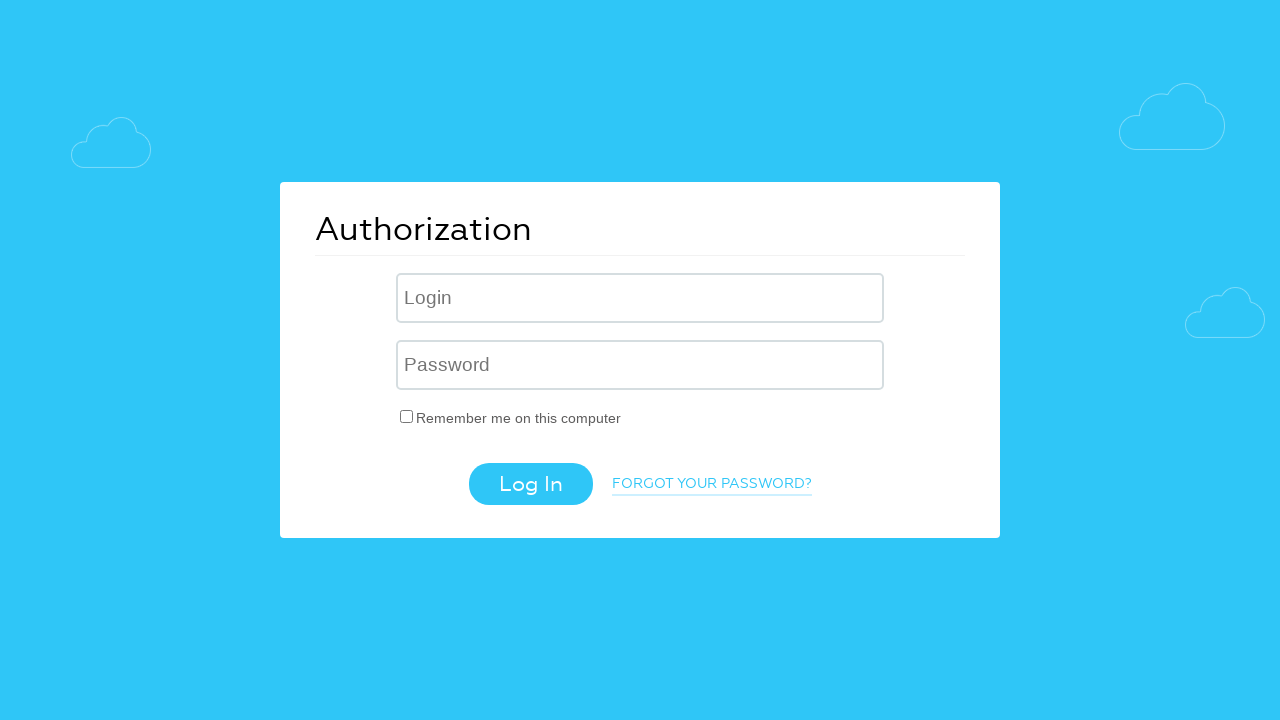